Navigates to the OrangeHRM login page and verifies that images are present on the page

Starting URL: https://opensource-demo.orangehrmlive.com/web/index.php/auth/login

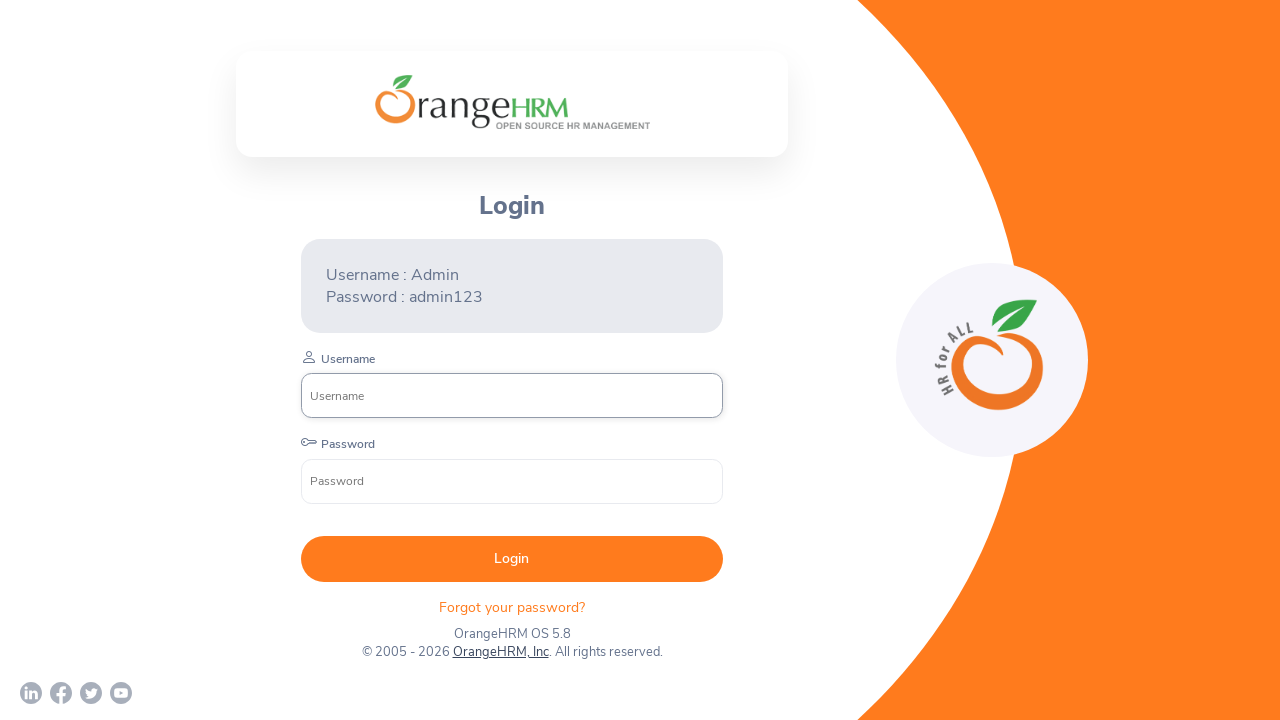

Waited for images to load on OrangeHRM login page
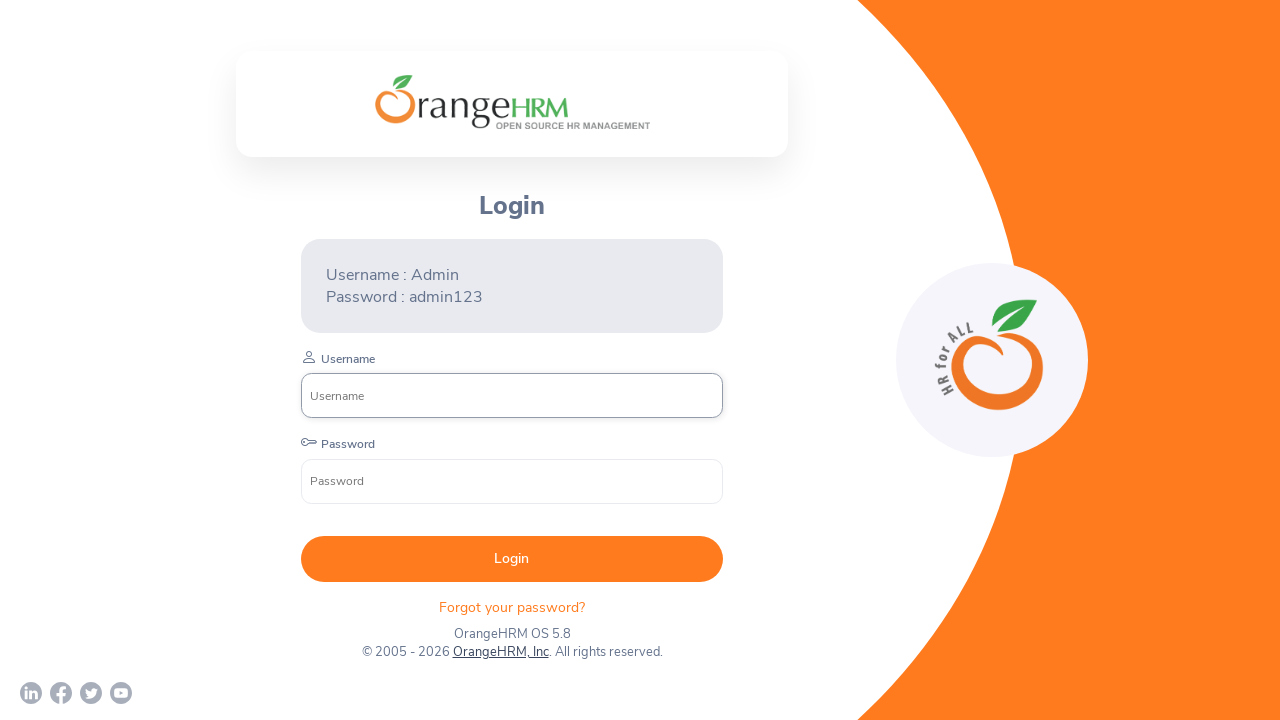

Located all img elements on the page
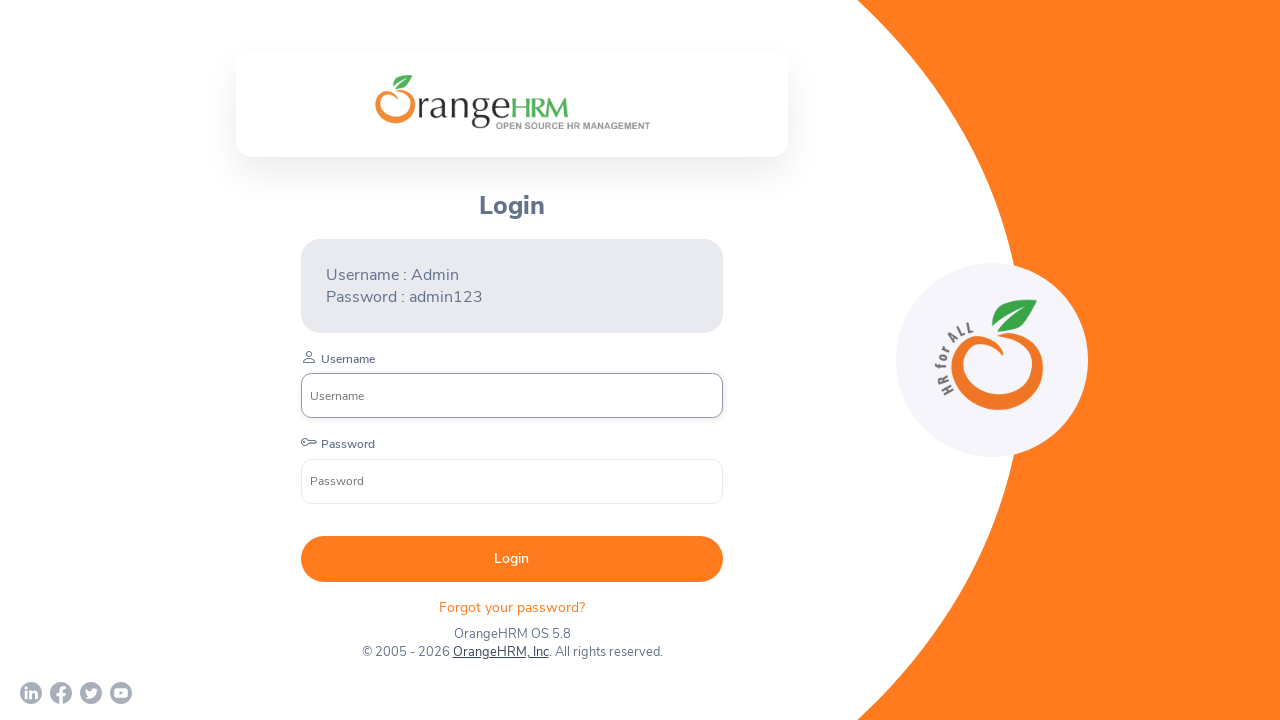

Verified that images are present on the page (count > 0)
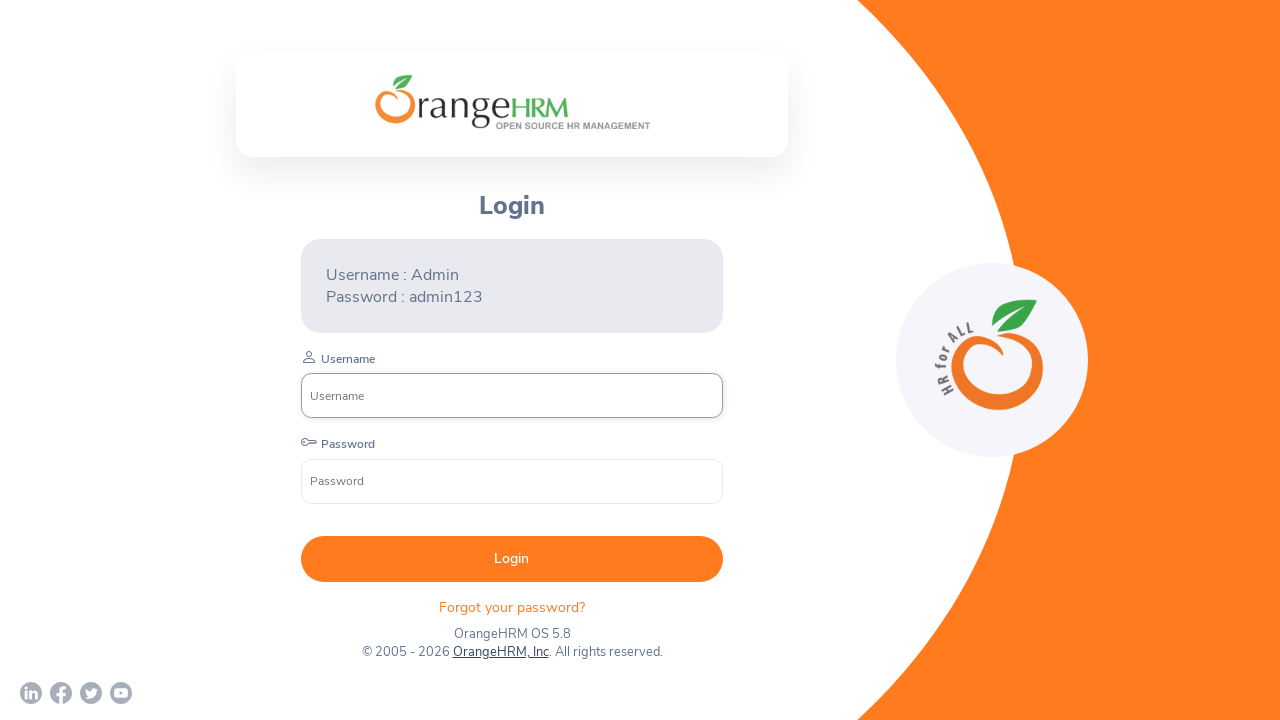

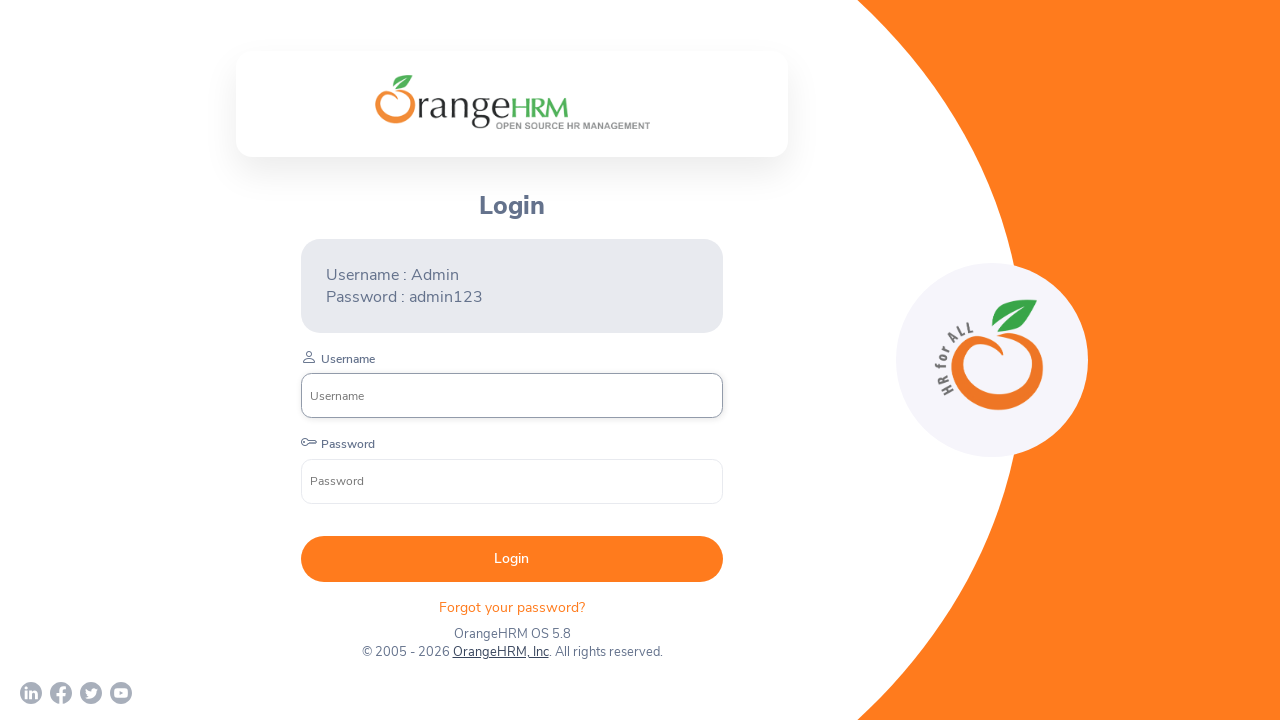